Verifies Samsung Galaxy S6 product details by navigating to the Phones category, clicking on the product, and checking the product name, price, and description are displayed correctly.

Starting URL: https://www.demoblaze.com/index.html

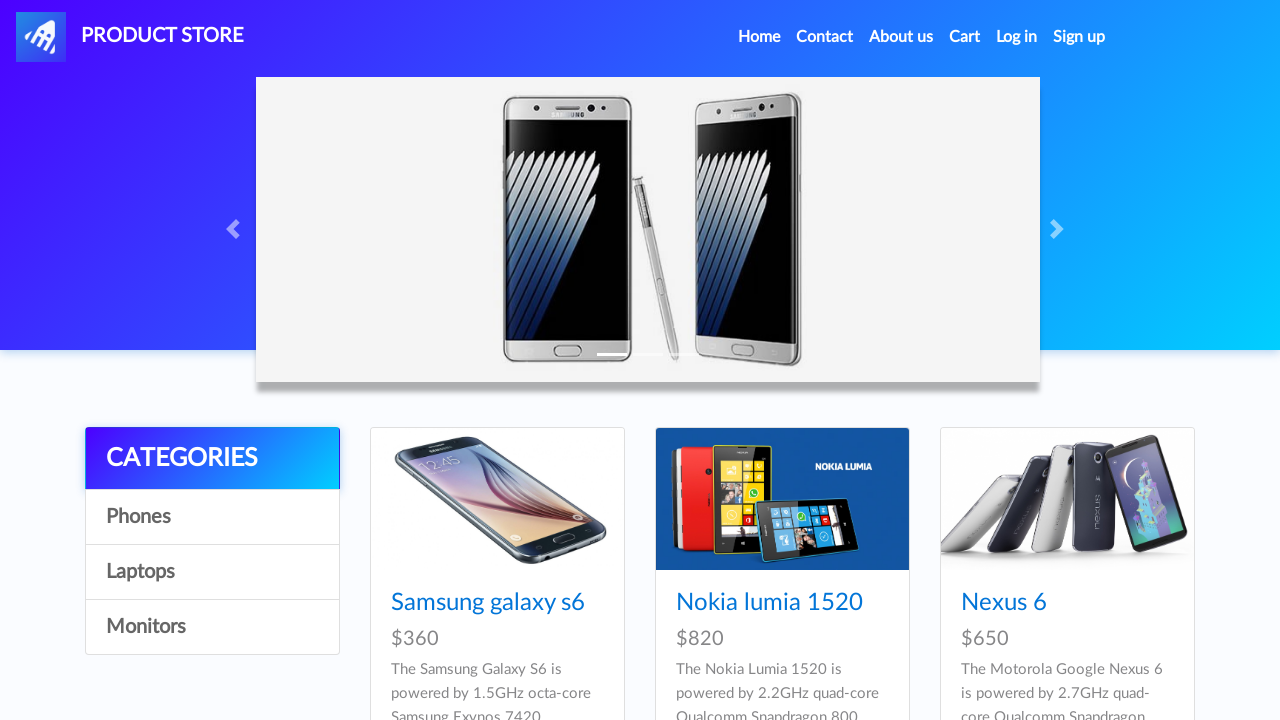

Clicked on Phones category link at (212, 517) on a:has-text('Phones')
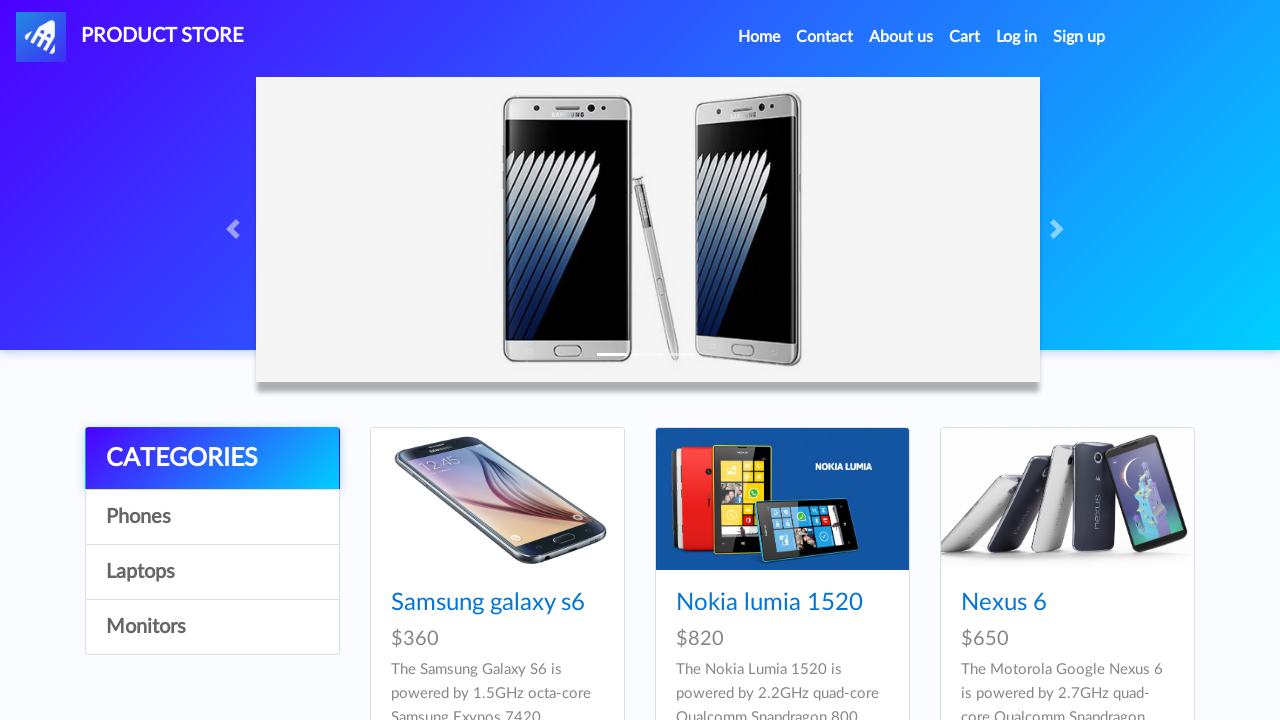

Product cards loaded in Phones category
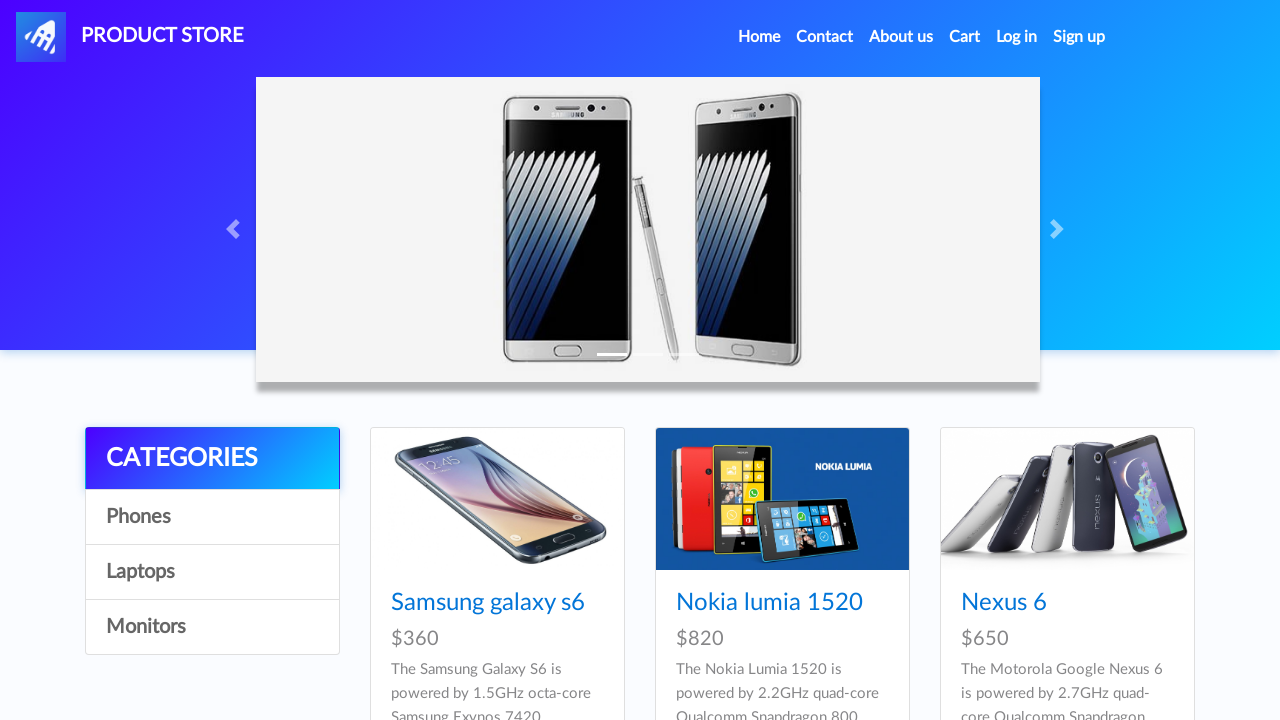

Clicked on Samsung Galaxy S6 product at (488, 603) on a:has-text('Samsung galaxy s6')
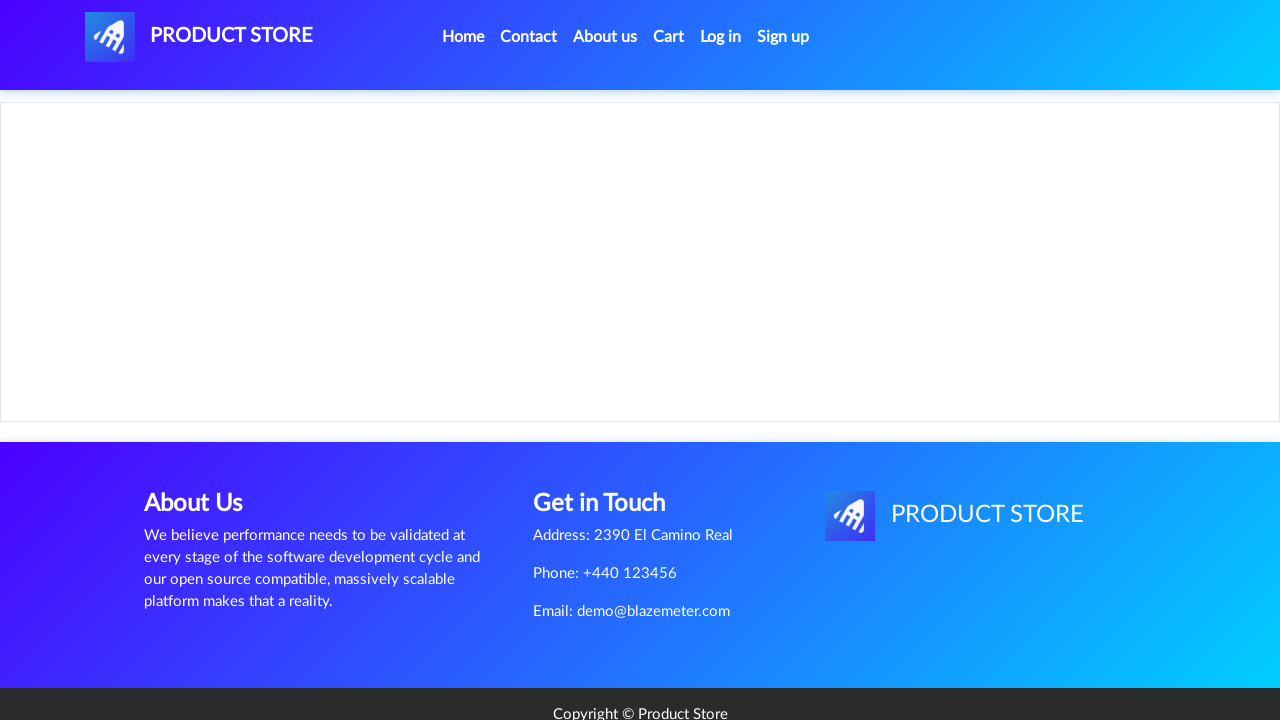

Product page loaded with name element visible
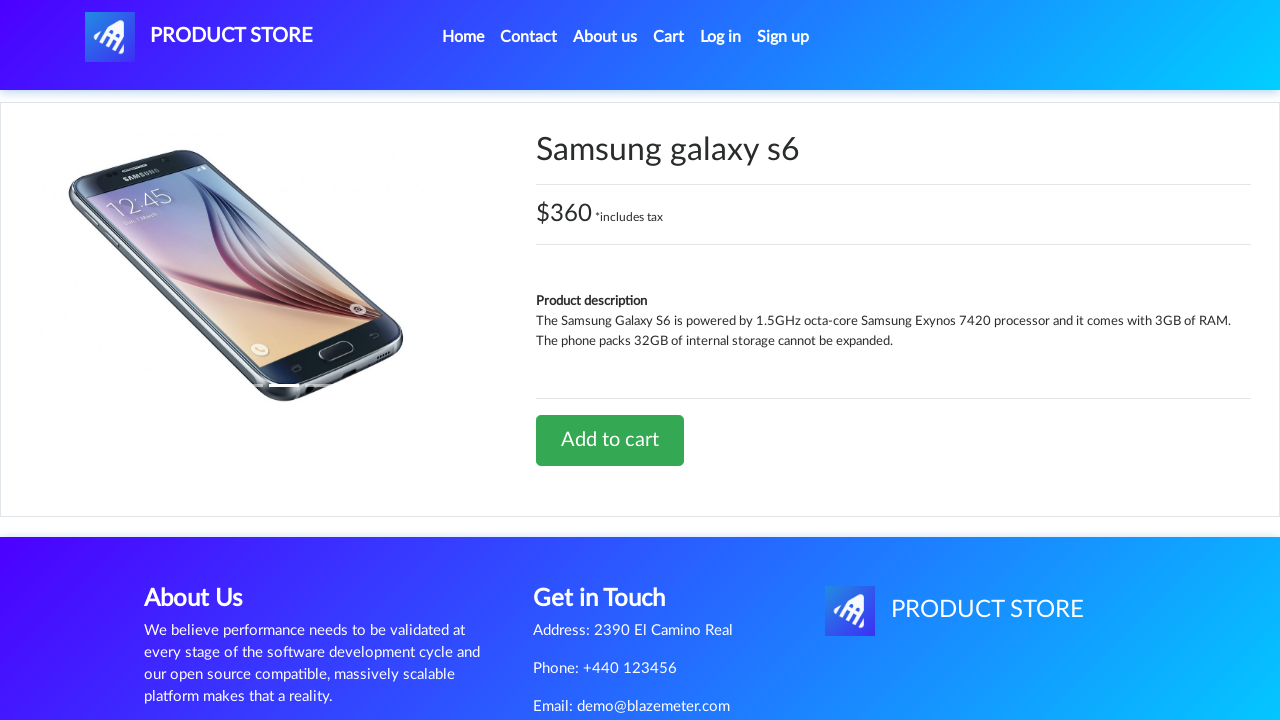

Product name (h2.name) is displayed
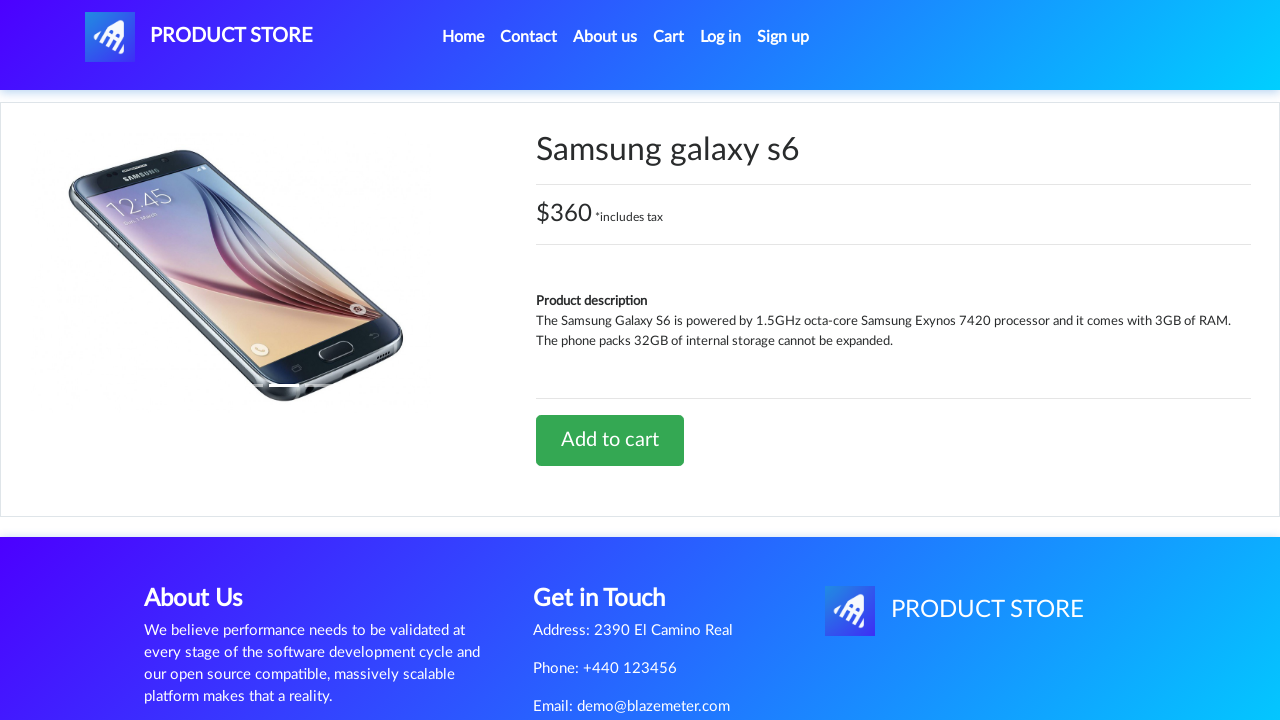

Product price container is displayed
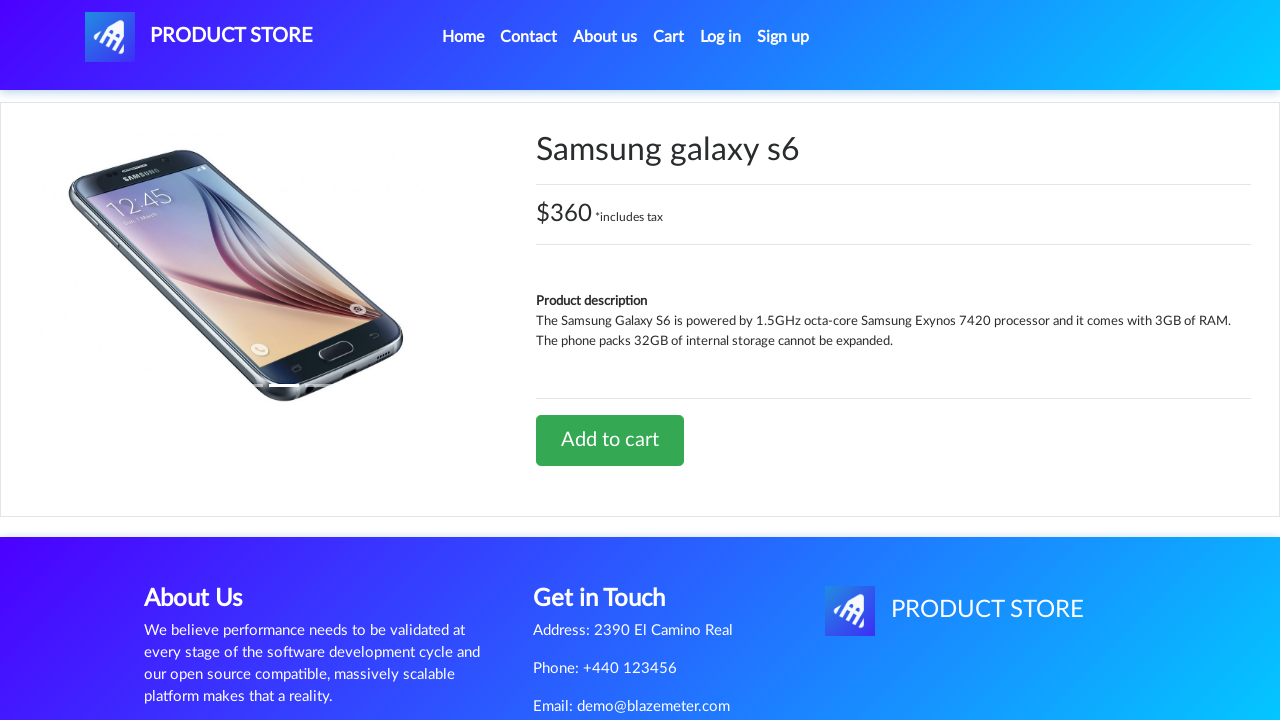

Product description/more-information section is displayed
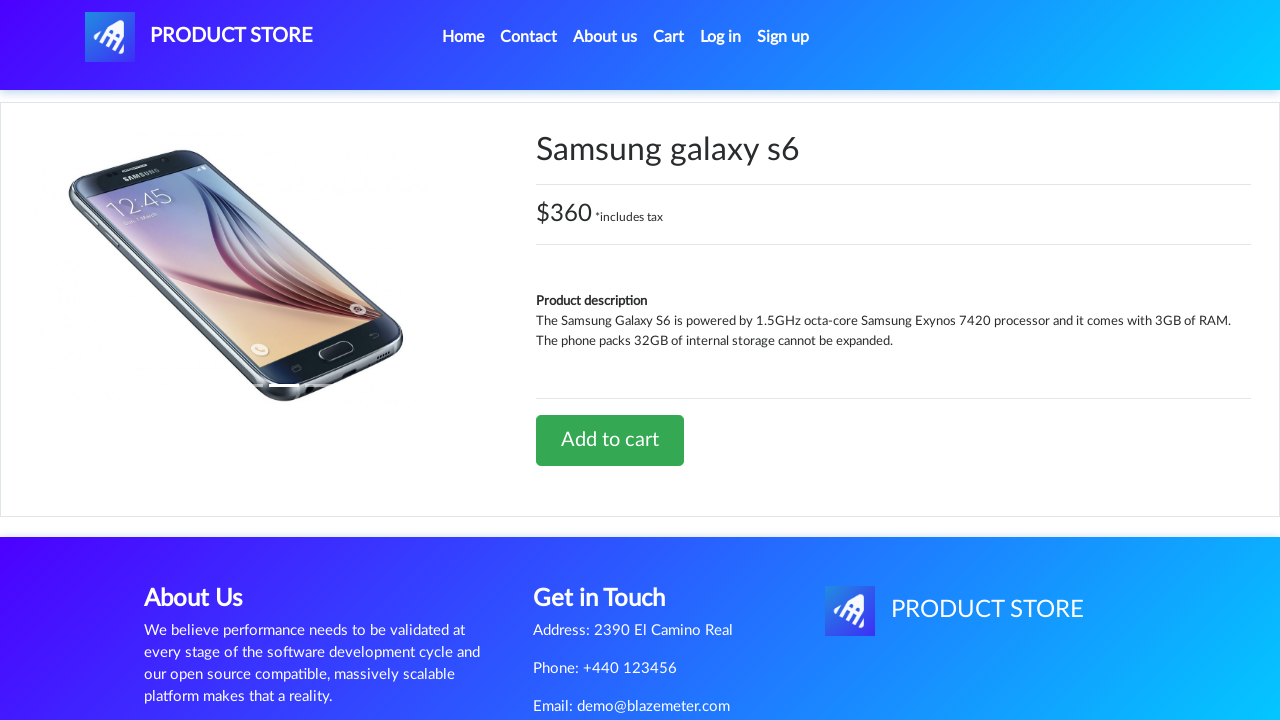

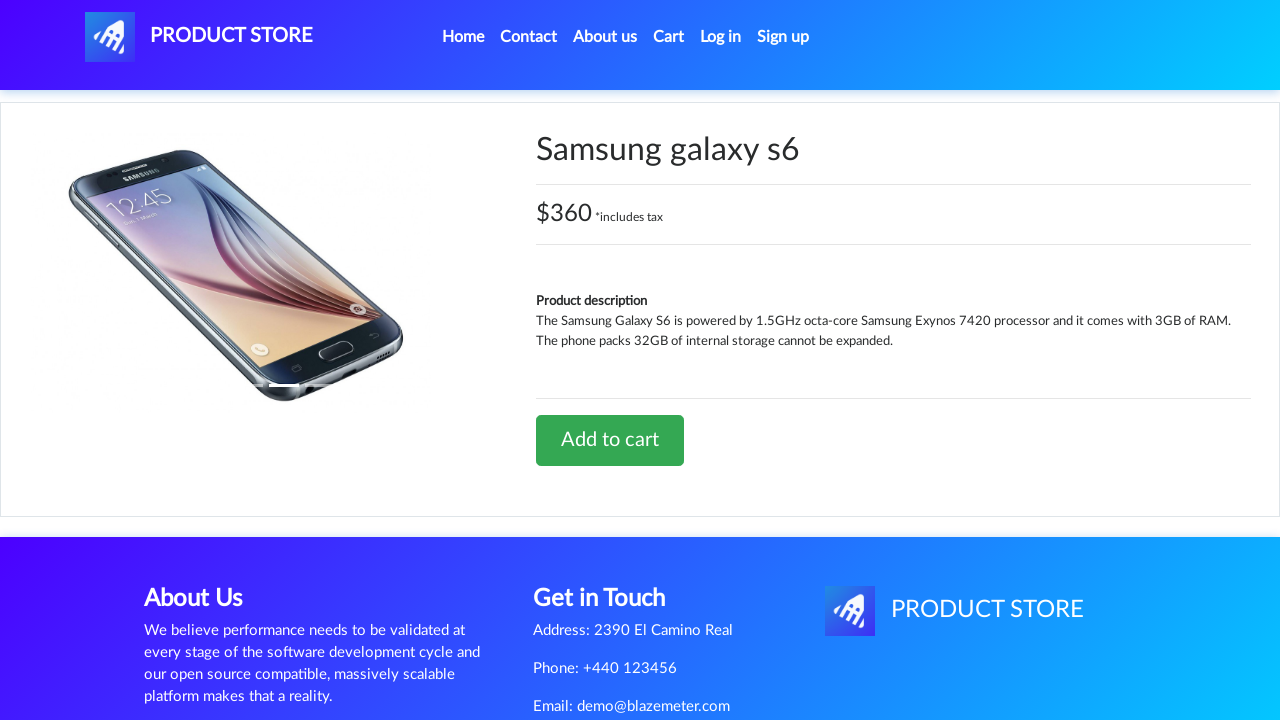